Tests opening multiple windows by clicking the same link multiple times and then switching between them to find a specific URL.

Starting URL: https://the-internet.herokuapp.com/windows

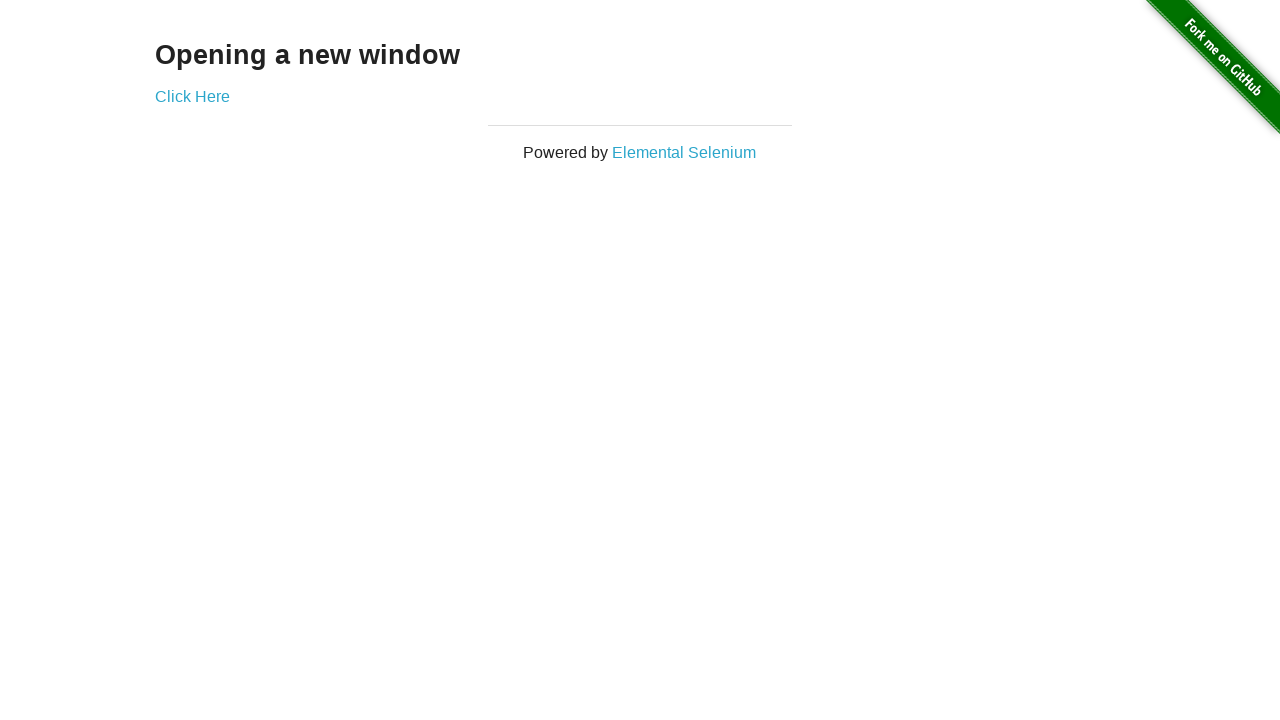

Navigated to the windows test page
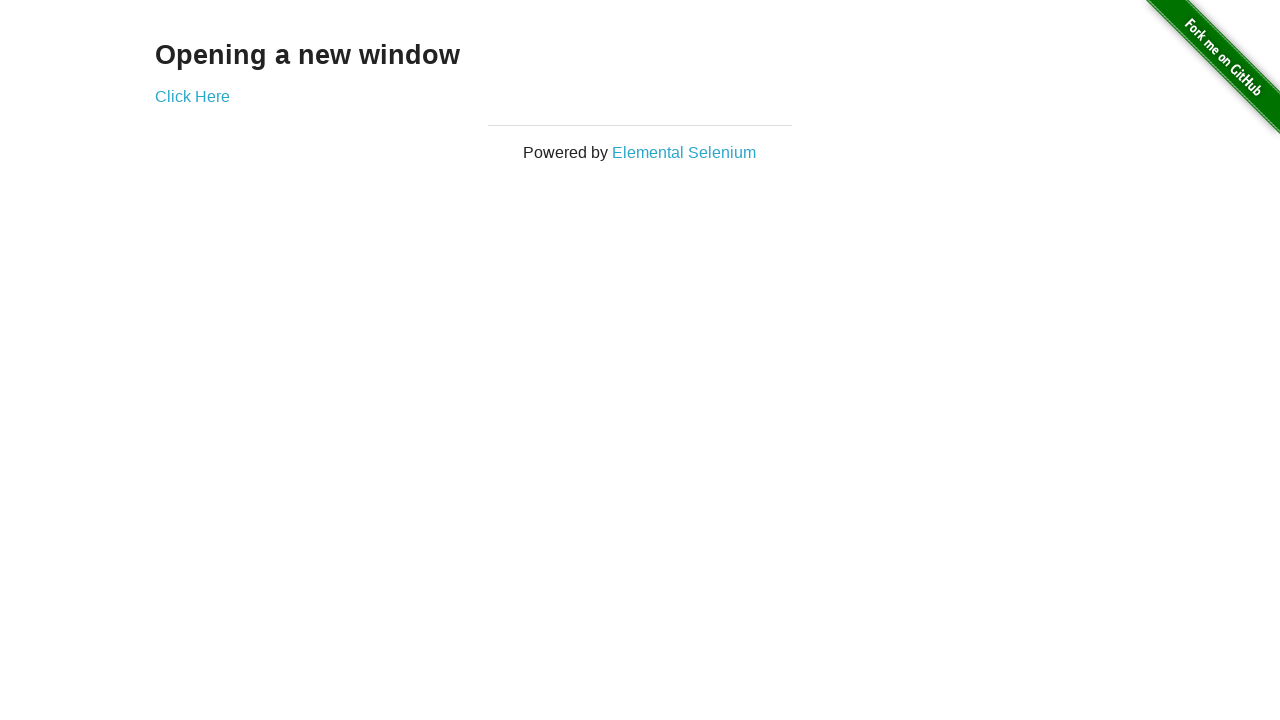

Located the 'Click Here' link
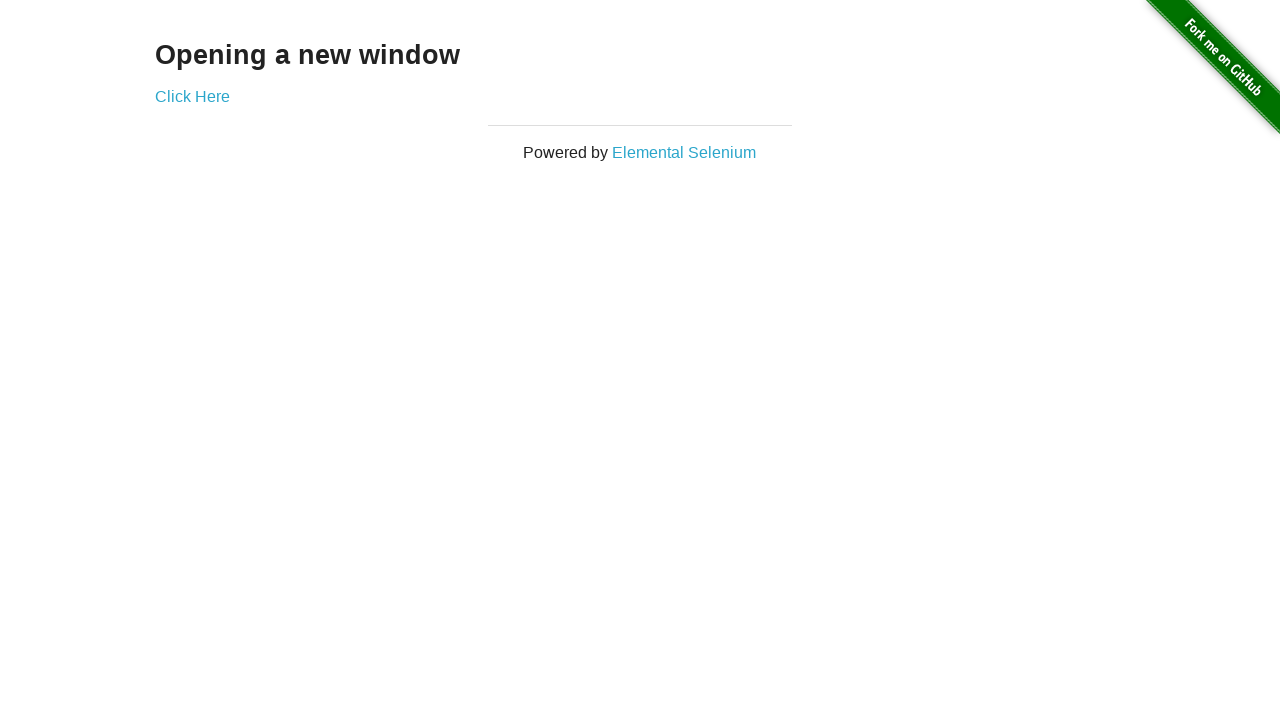

Clicked 'Click Here' link to open window 1 at (192, 96) on xpath=//a[.='Click Here']
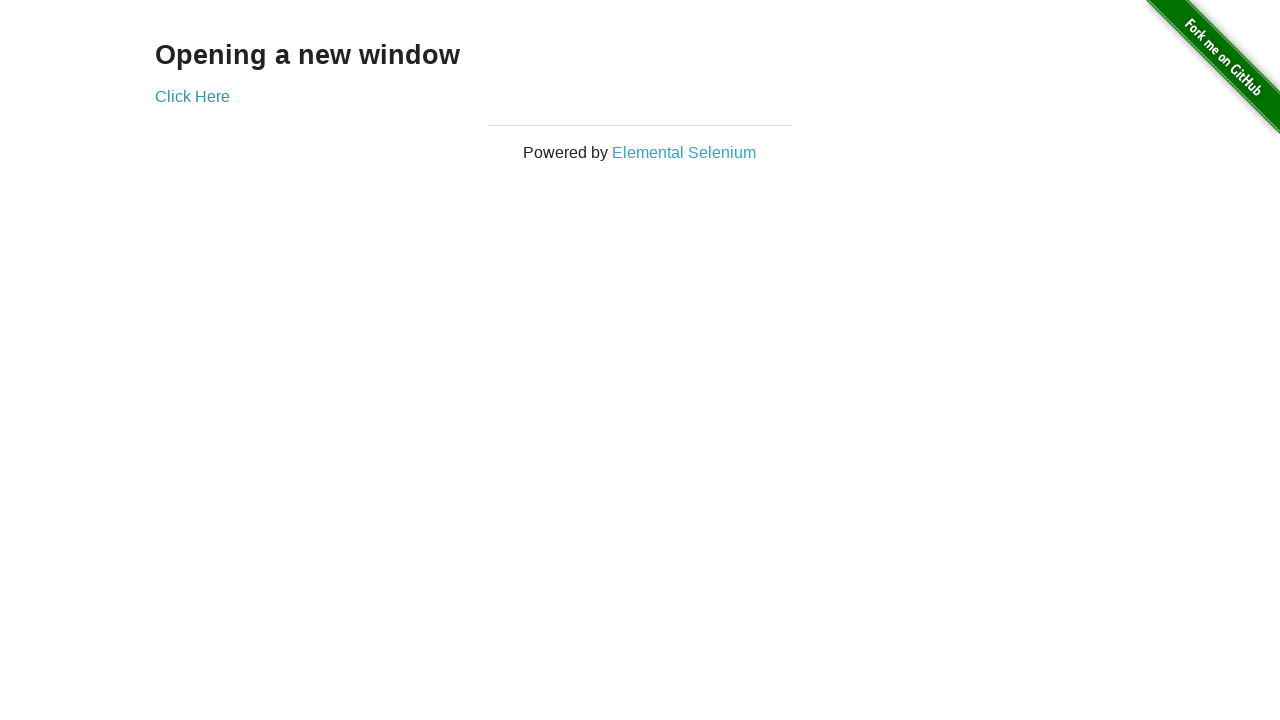

New window 1 opened successfully
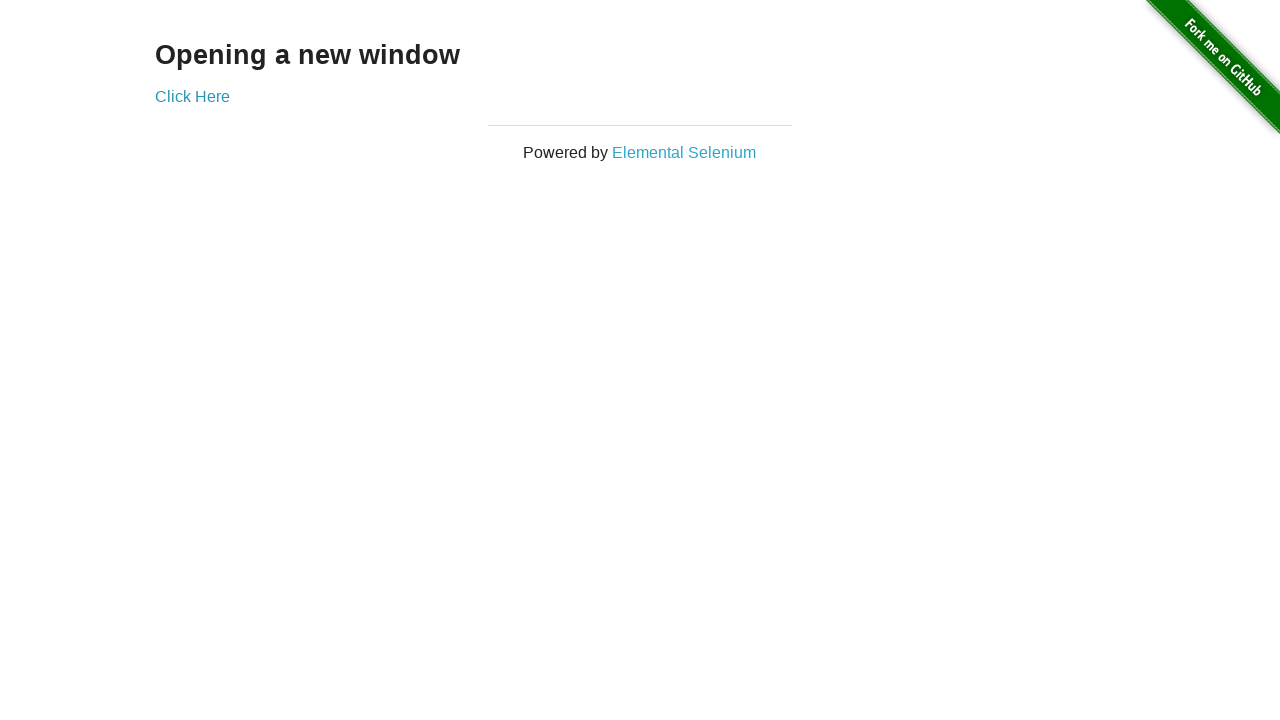

Clicked 'Click Here' link to open window 2 at (192, 96) on xpath=//a[.='Click Here']
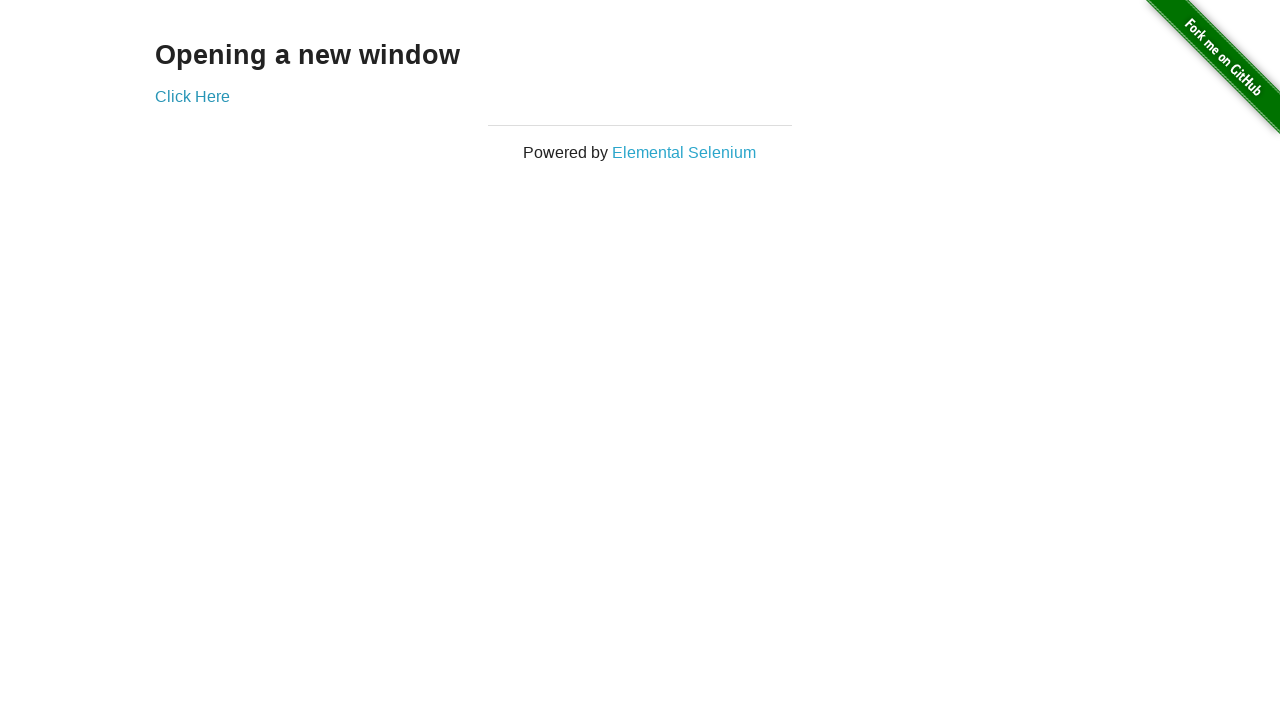

New window 2 opened successfully
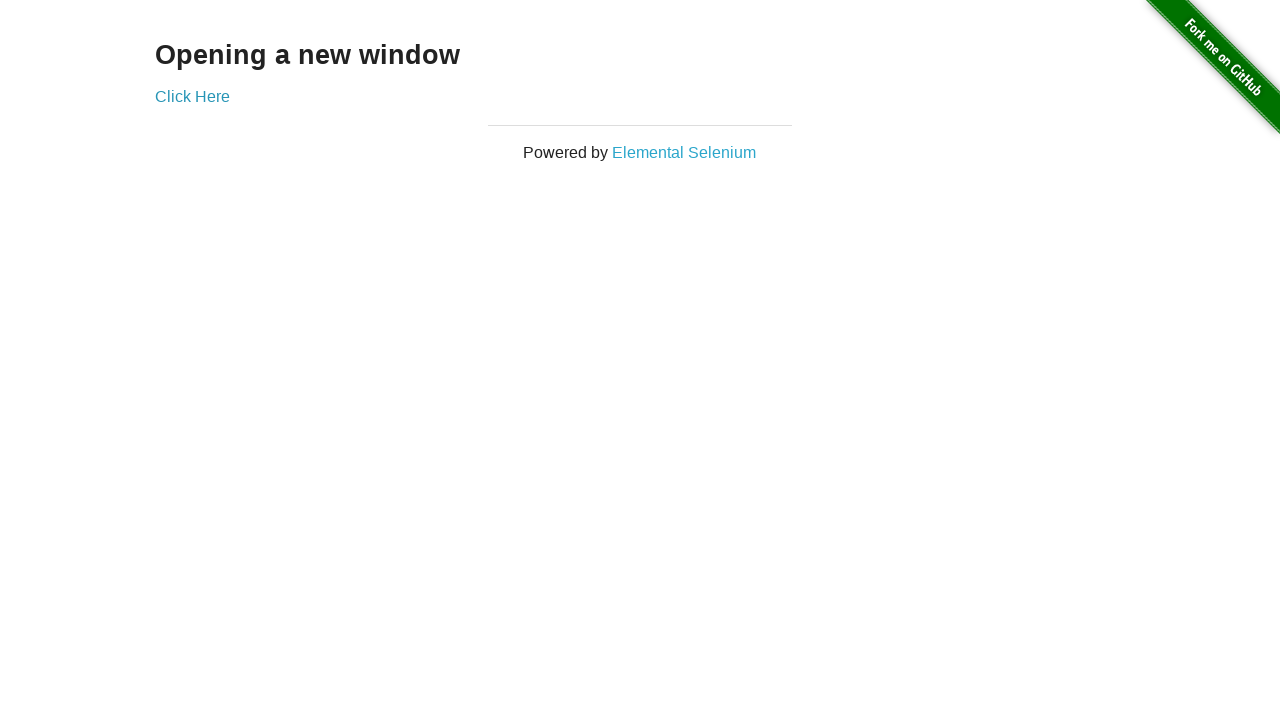

Clicked 'Click Here' link to open window 3 at (192, 96) on xpath=//a[.='Click Here']
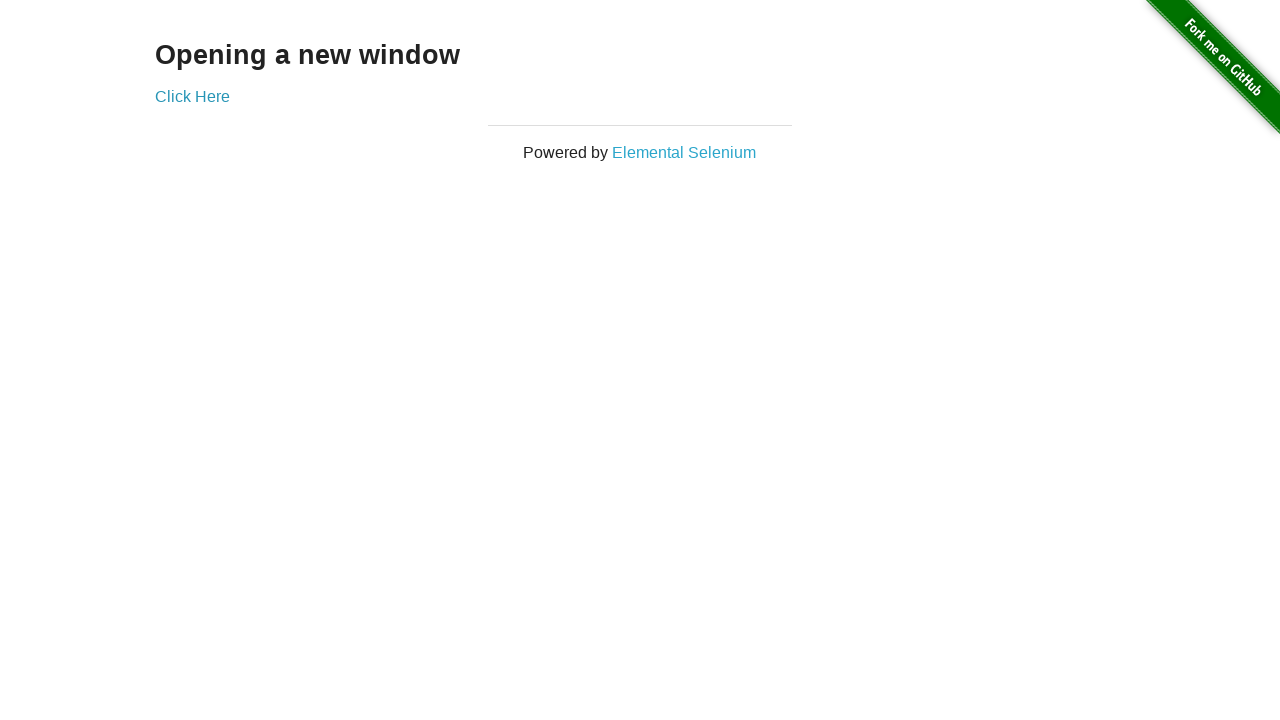

New window 3 opened successfully
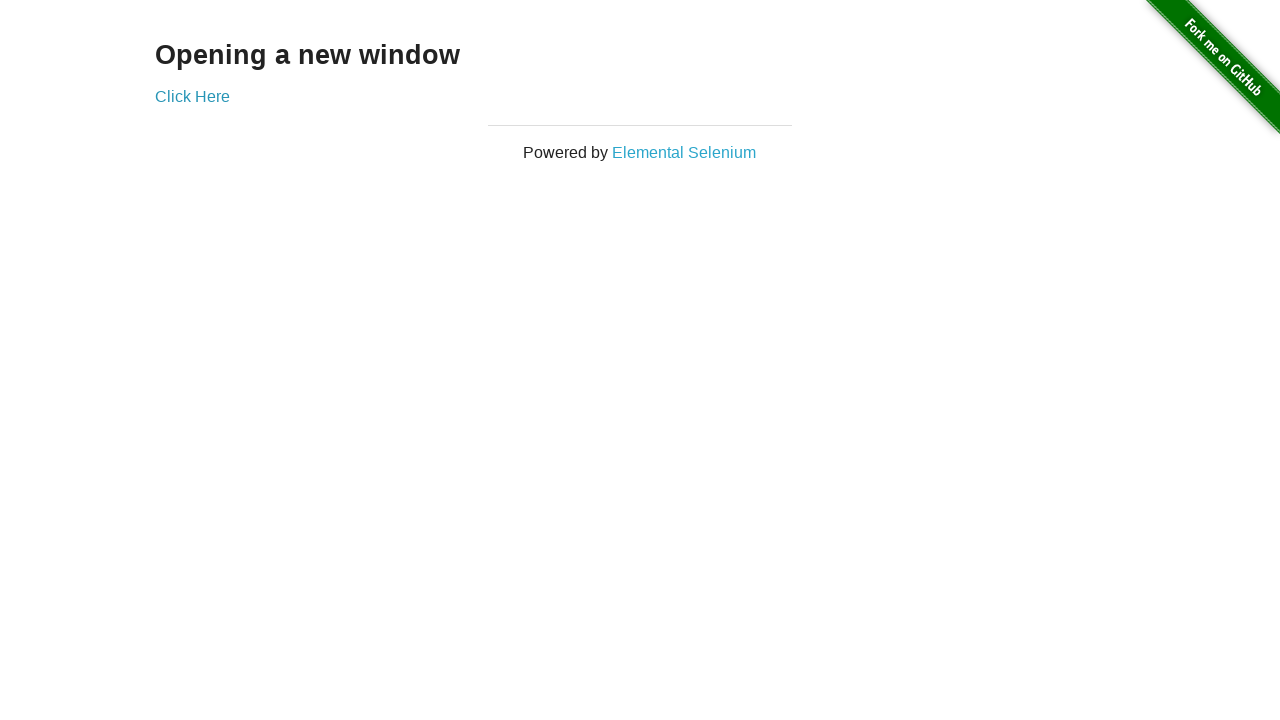

Clicked 'Click Here' link to open window 4 at (192, 96) on xpath=//a[.='Click Here']
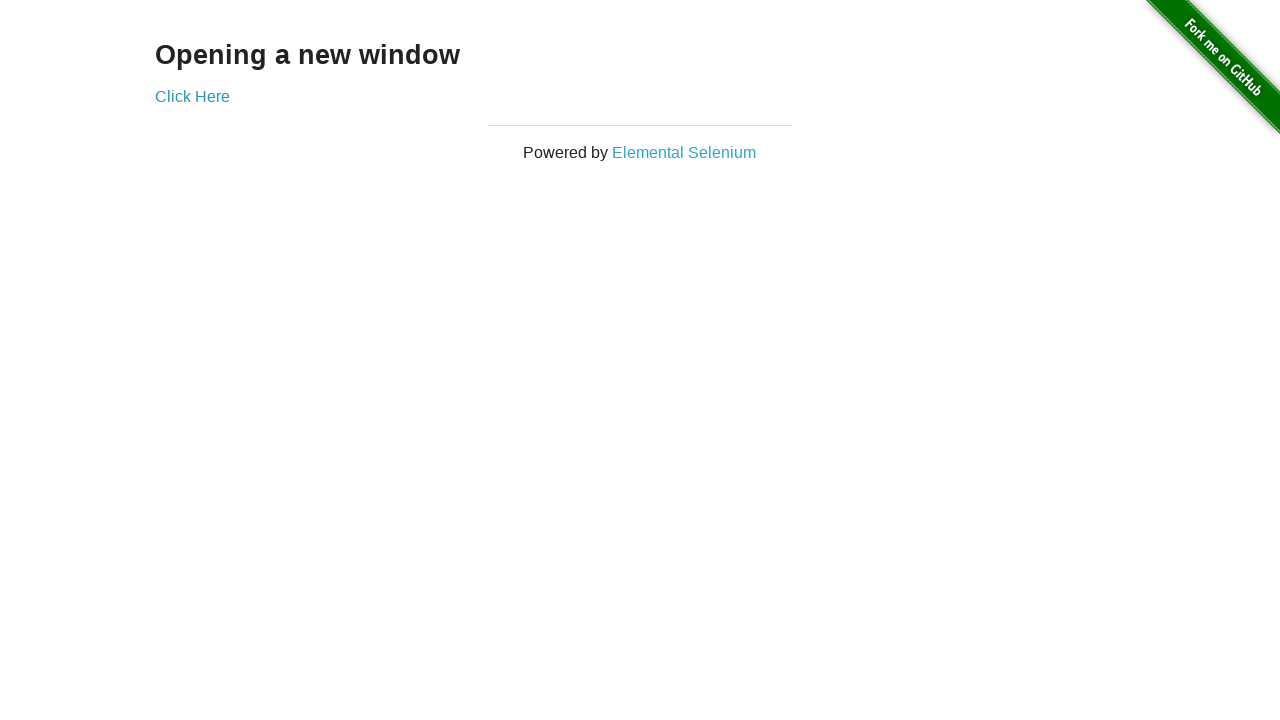

New window 4 opened successfully
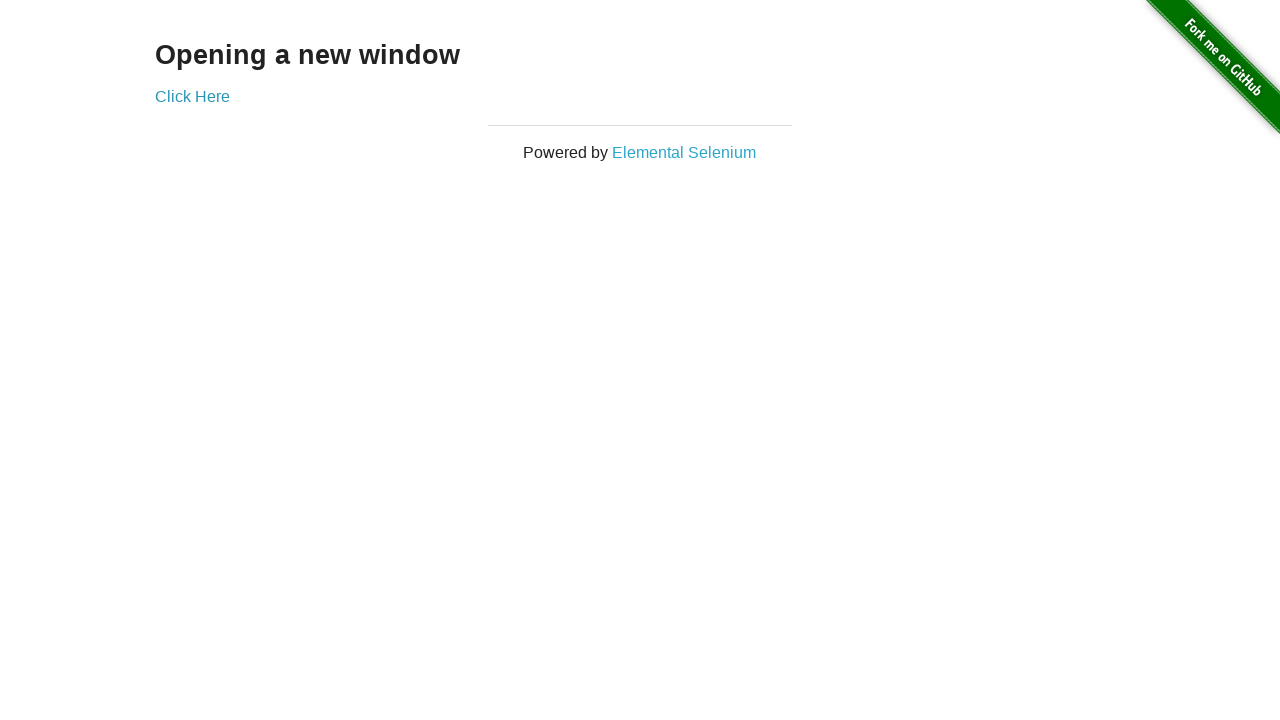

Clicked 'Click Here' link to open window 5 at (192, 96) on xpath=//a[.='Click Here']
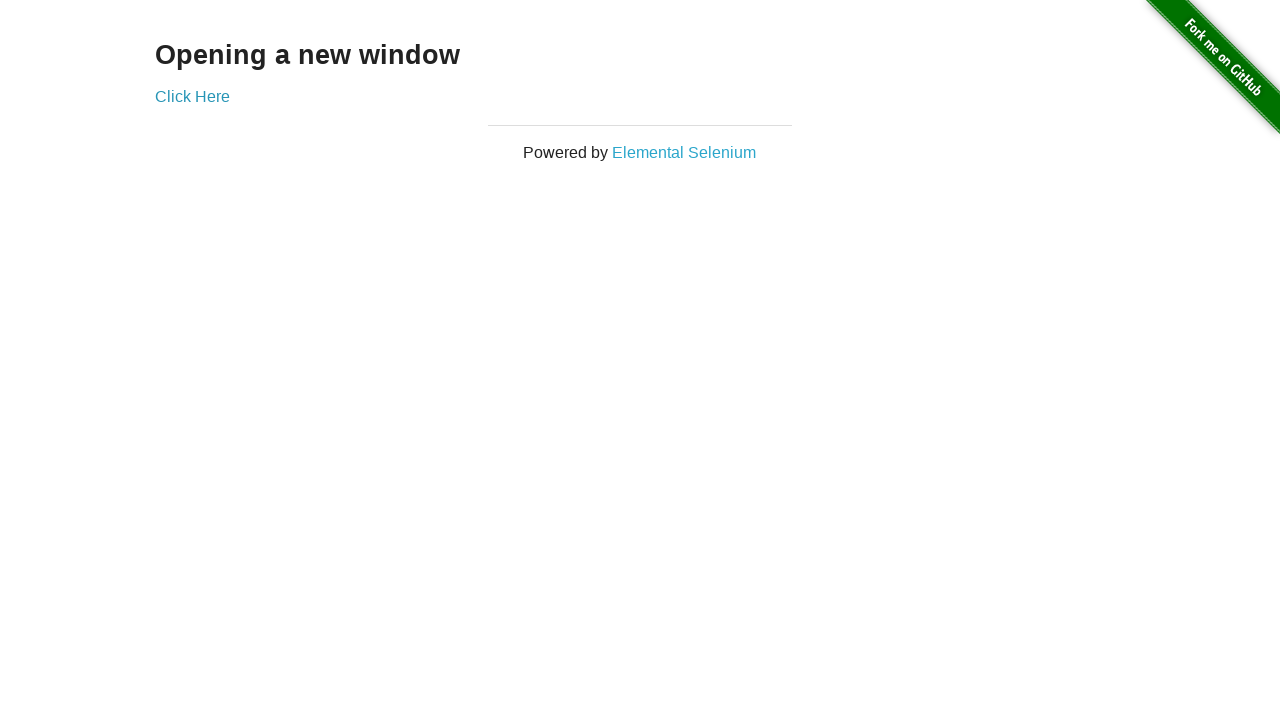

New window 5 opened successfully
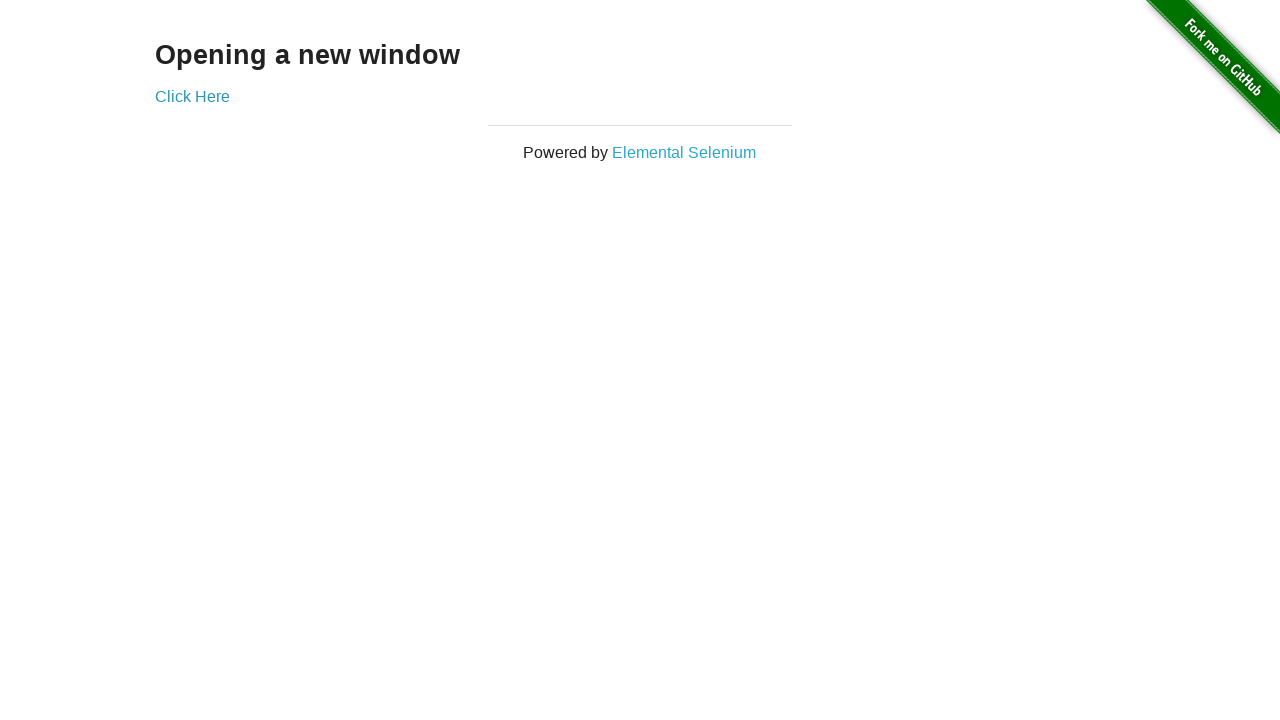

Found and brought to front the window with URL 'https://the-internet.herokuapp.com/windows/new'
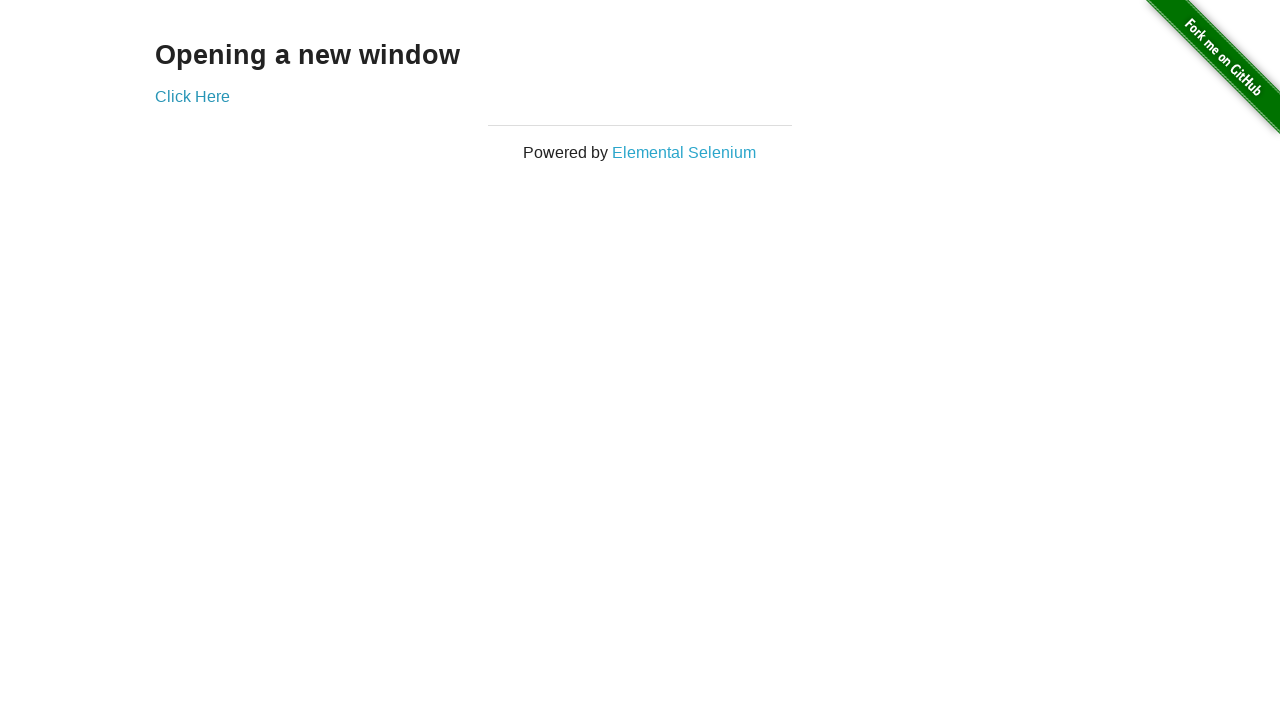

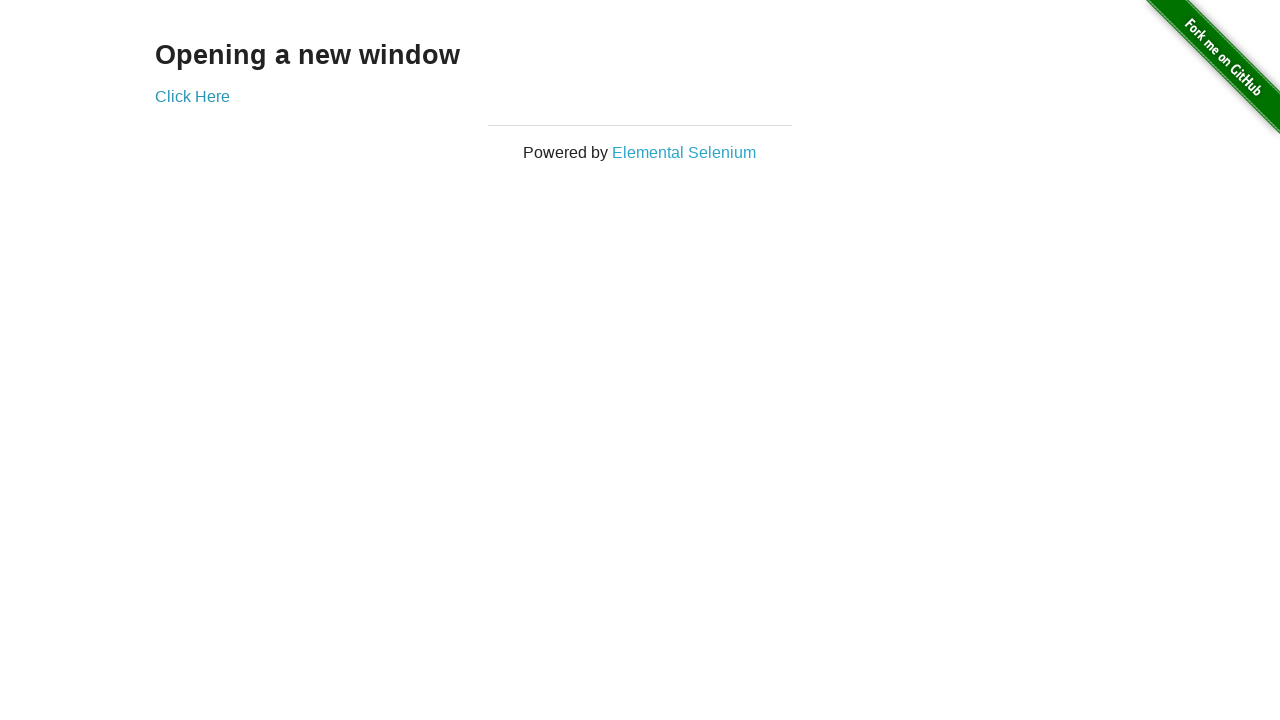